Navigates to contact page and verifies there is exactly one fieldset in the form

Starting URL: https://playwright-bcit.vercel.app/contact

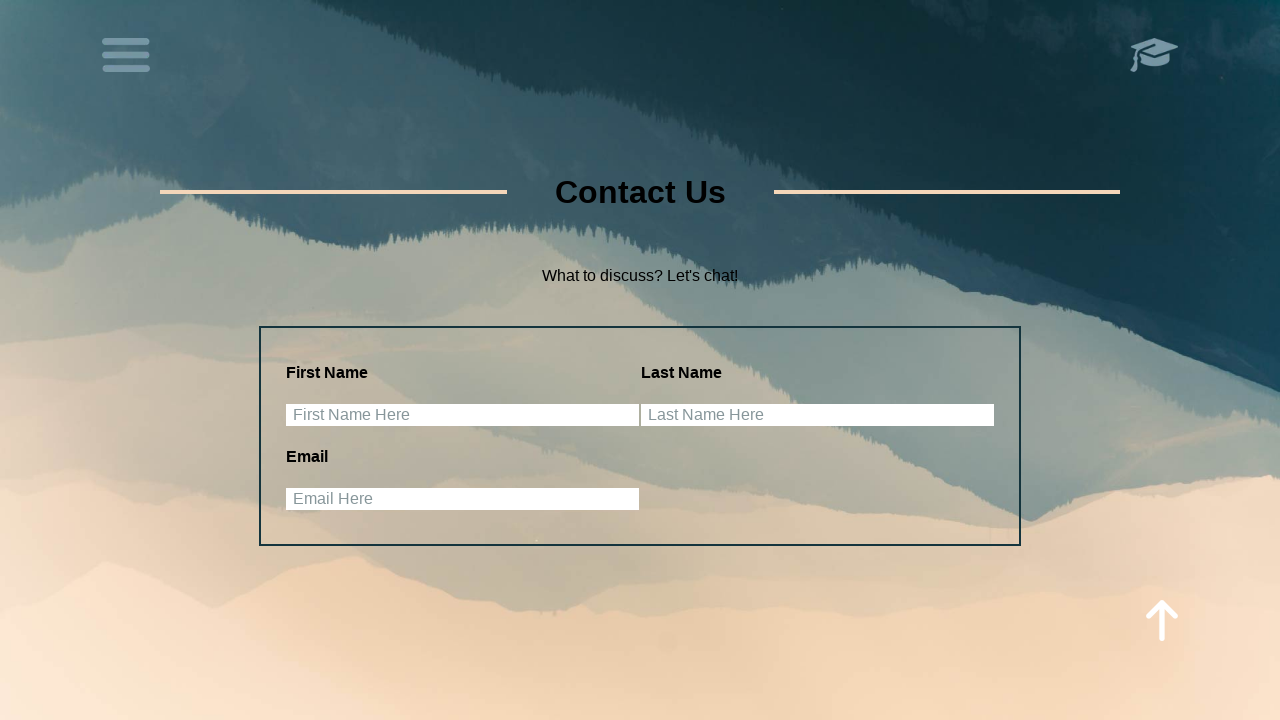

Navigated to contact page
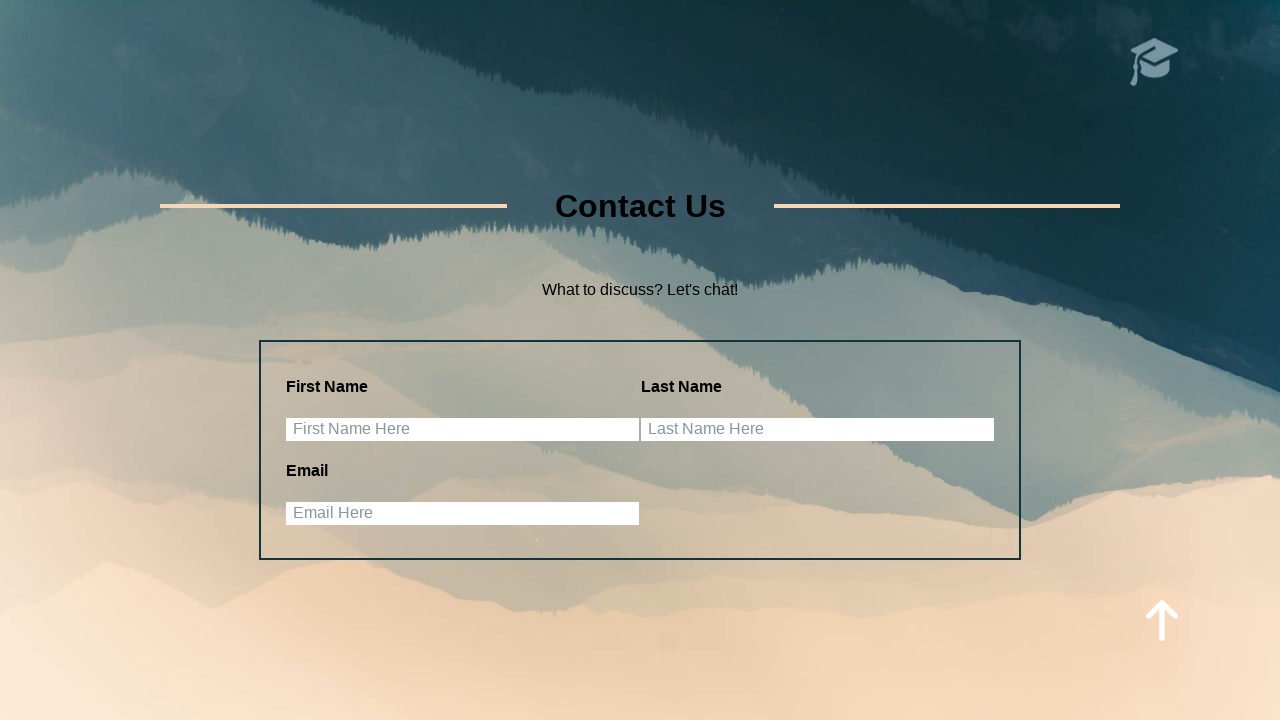

Verified exactly one fieldset exists in the form
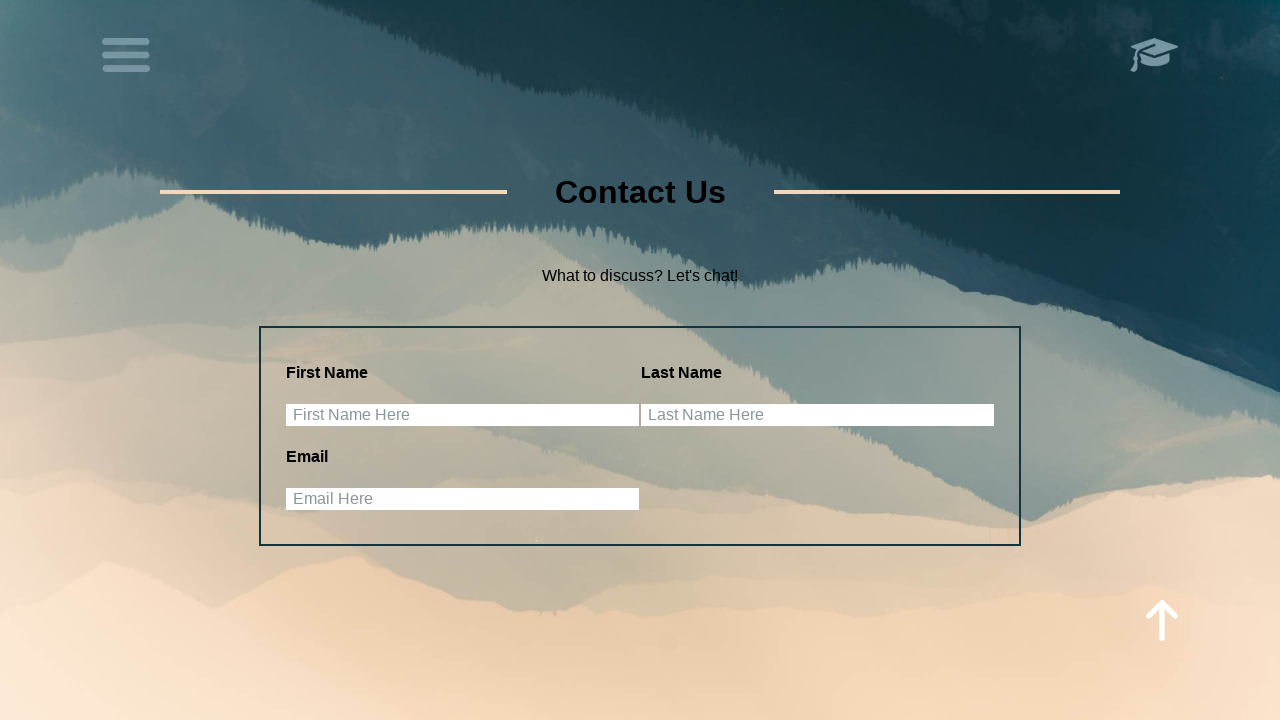

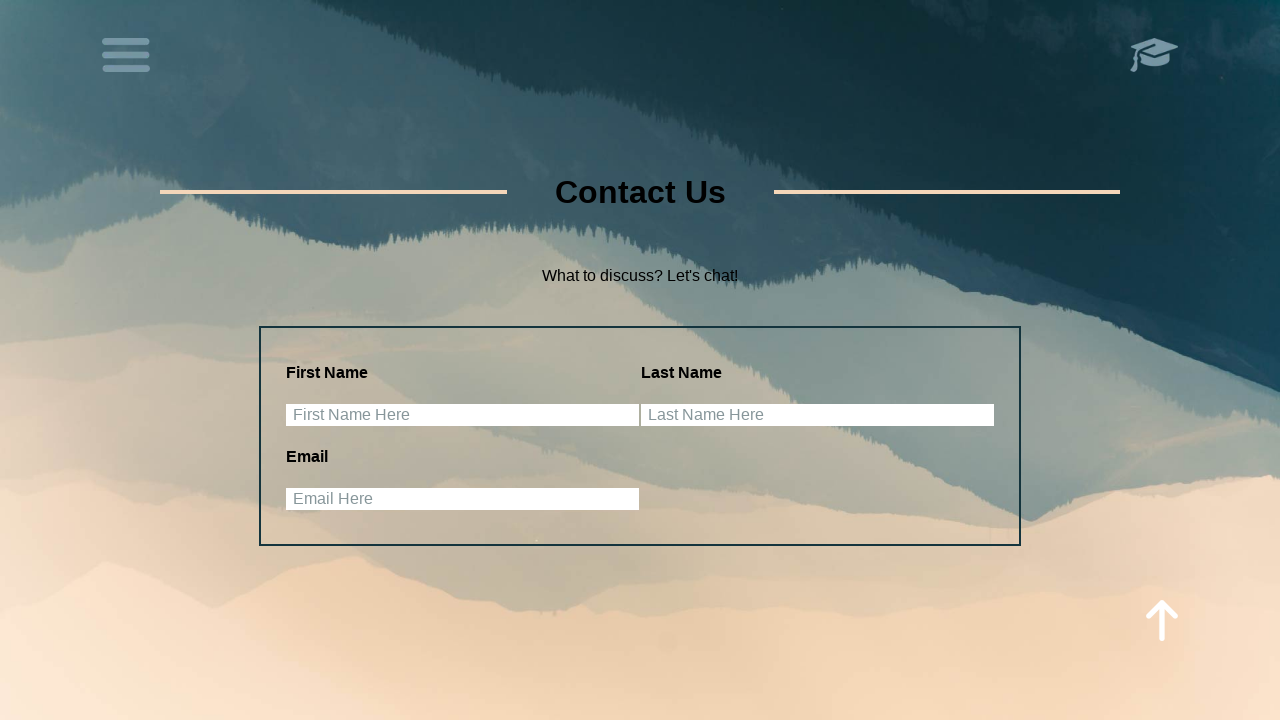